Tests the Playwright documentation site by clicking the "Get started" link and verifying navigation to the intro page

Starting URL: https://playwright.dev/

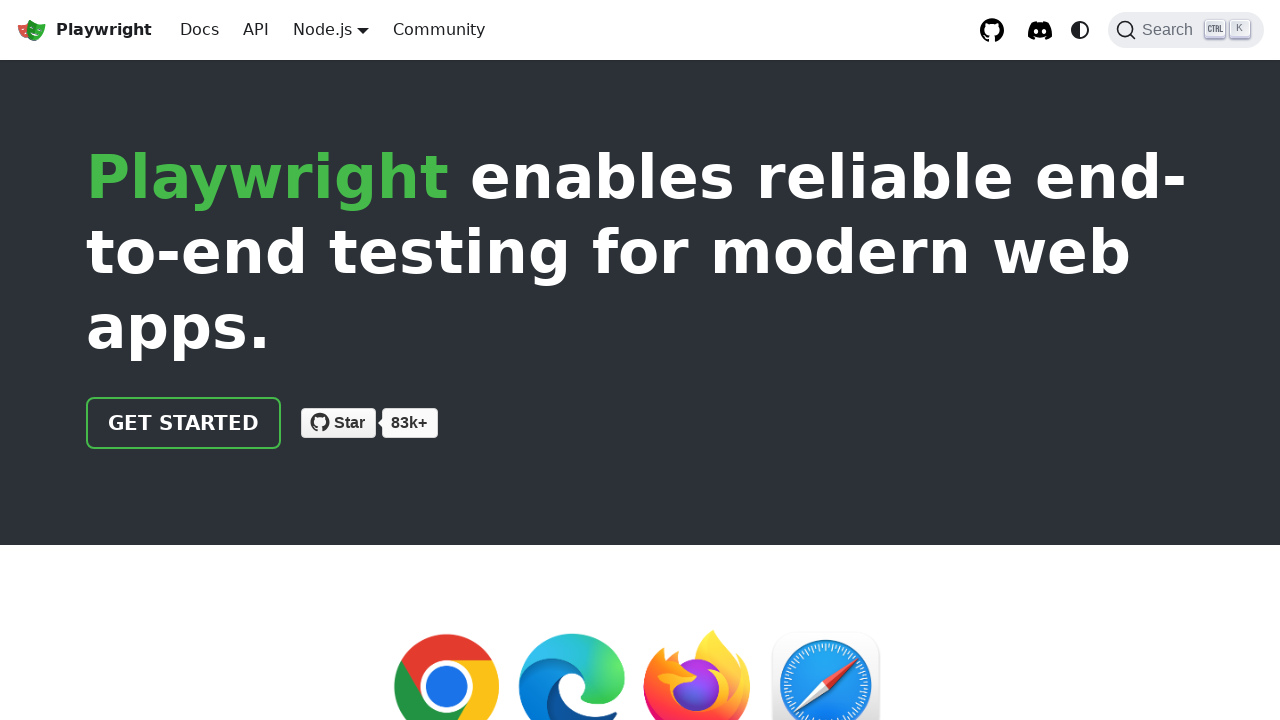

Clicked 'Get started' link on Playwright documentation homepage at (184, 423) on internal:role=link[name="Get started"i]
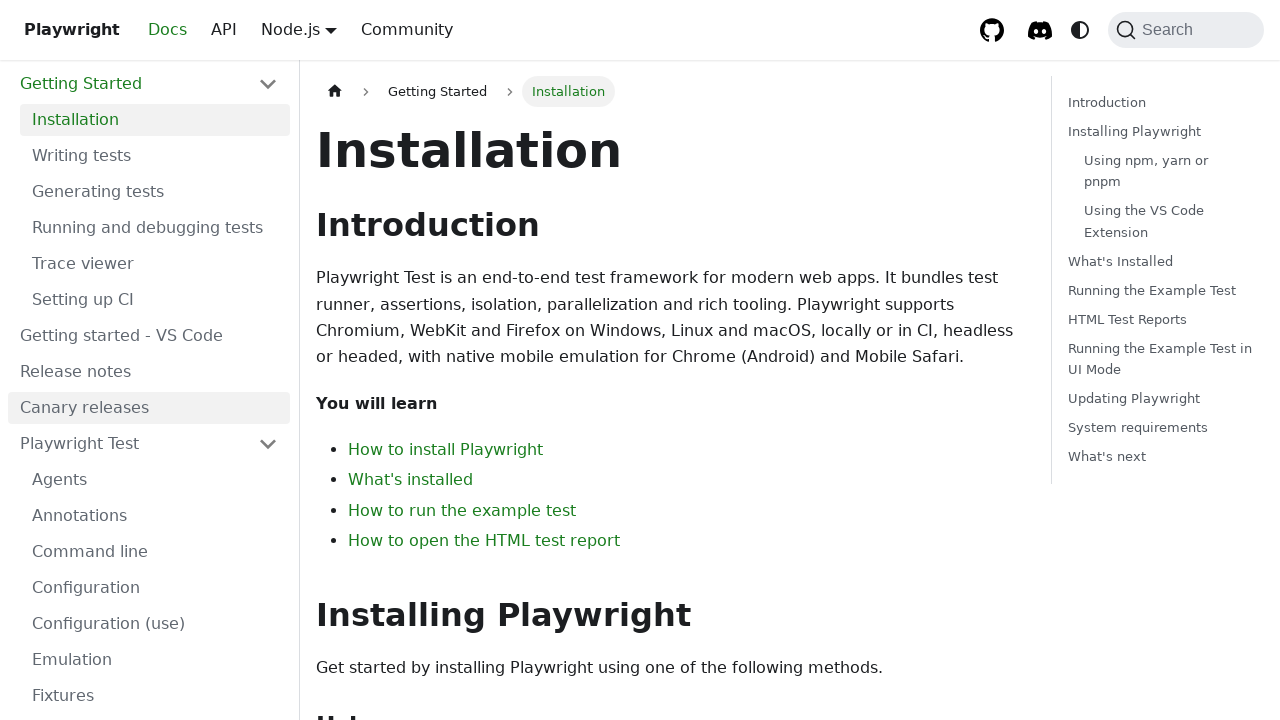

Navigated to intro page - URL verified to contain '/intro'
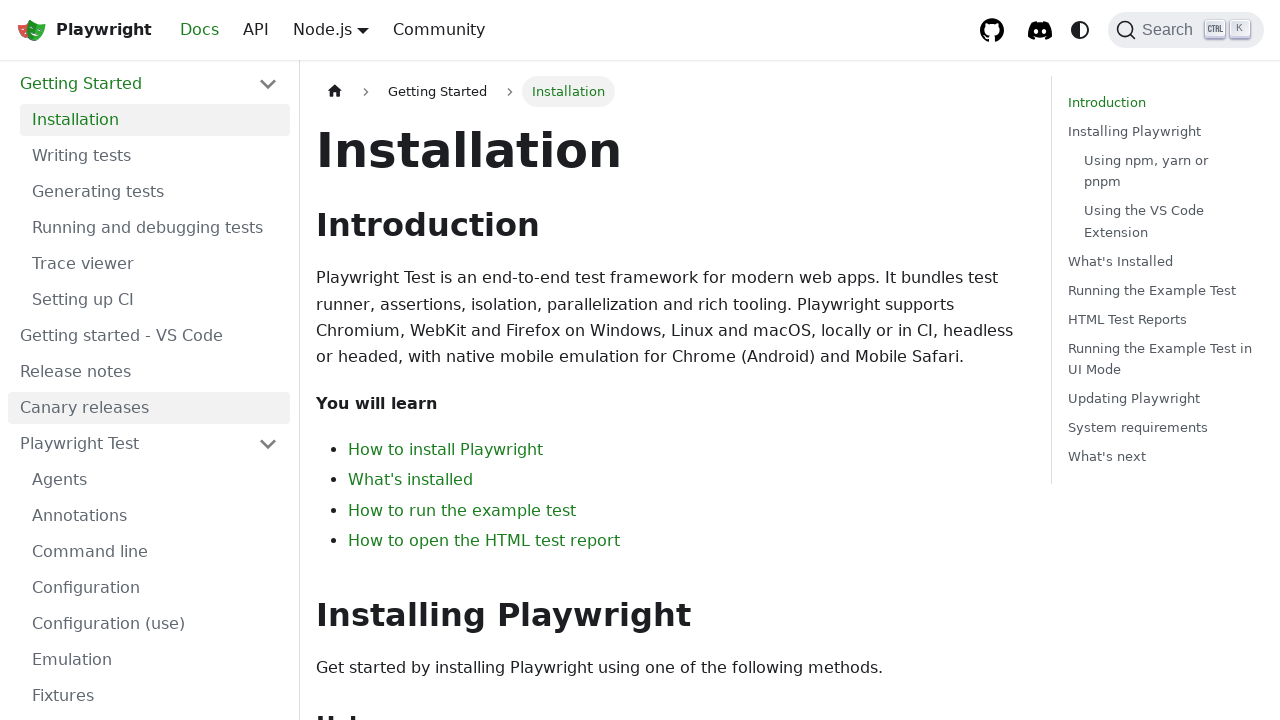

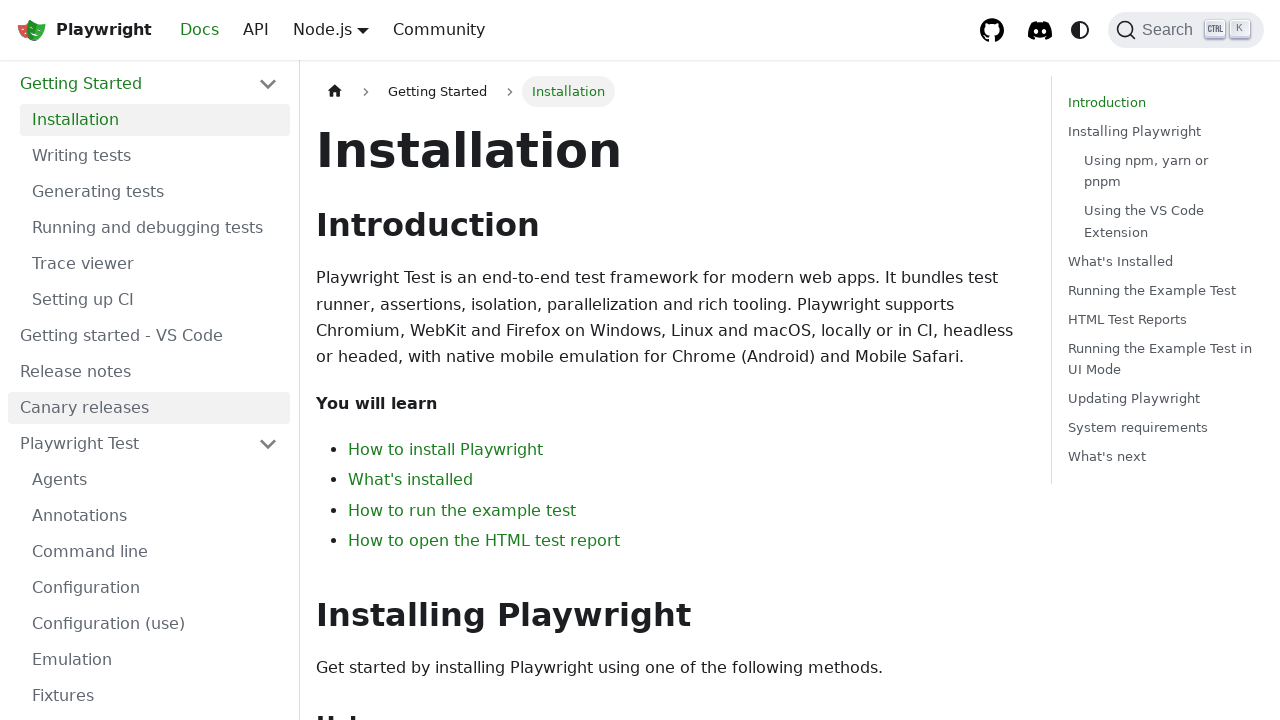